Navigates to a product page on jiuxian.com (Chinese liquor website) and verifies that the price element is displayed for a Wuliangye product.

Starting URL: https://www.jiuxian.com/goods-88665.html

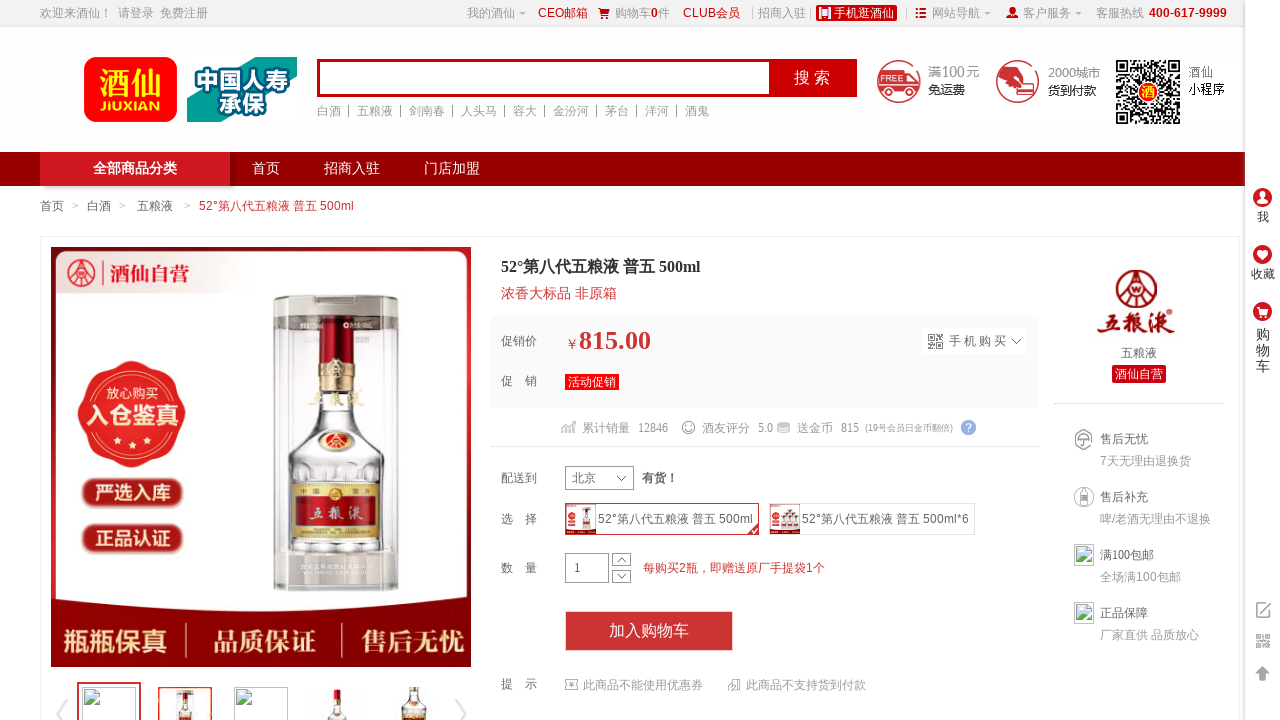

Waited for price element to be visible on Wuliangye product page
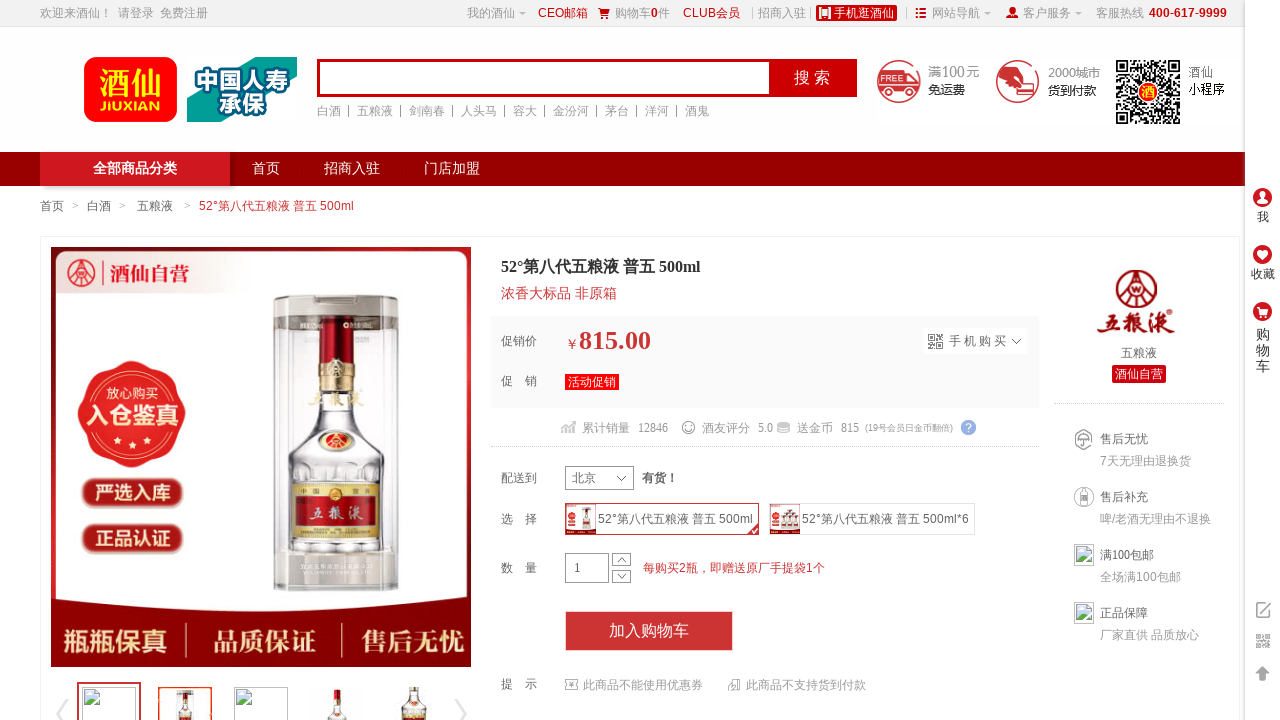

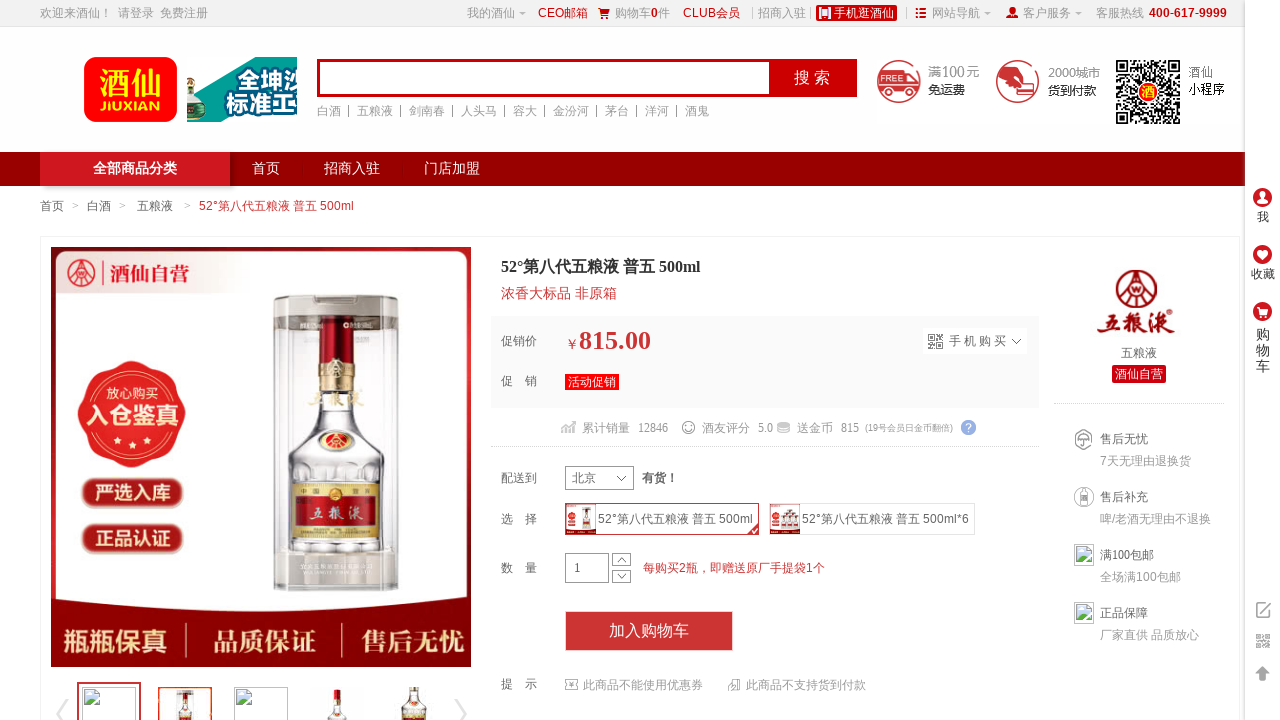